Navigates to a web table and selects a checkbox for a specific user by finding the row containing the user's name

Starting URL: https://letcode.in/table

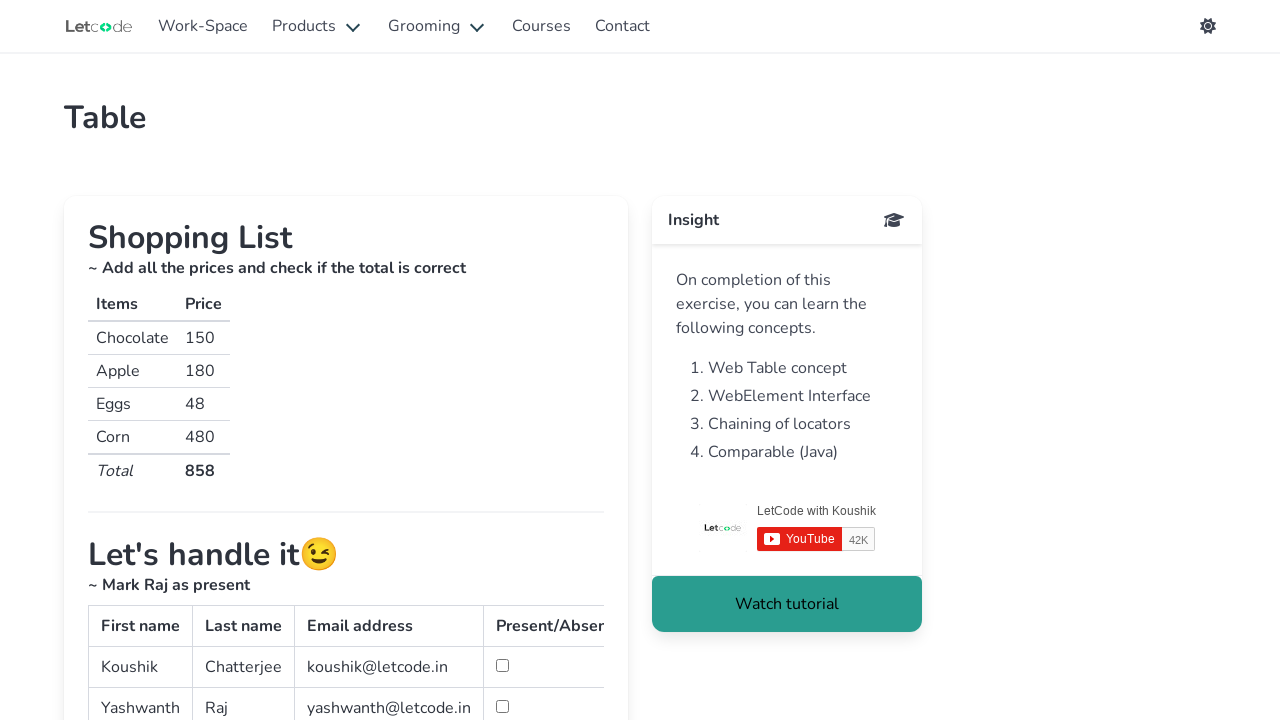

Clicked checkbox for user 'Iron' in the web table at (502, 360) on //td[text()='Iron']//parent::tr//td/input[@type='checkbox']
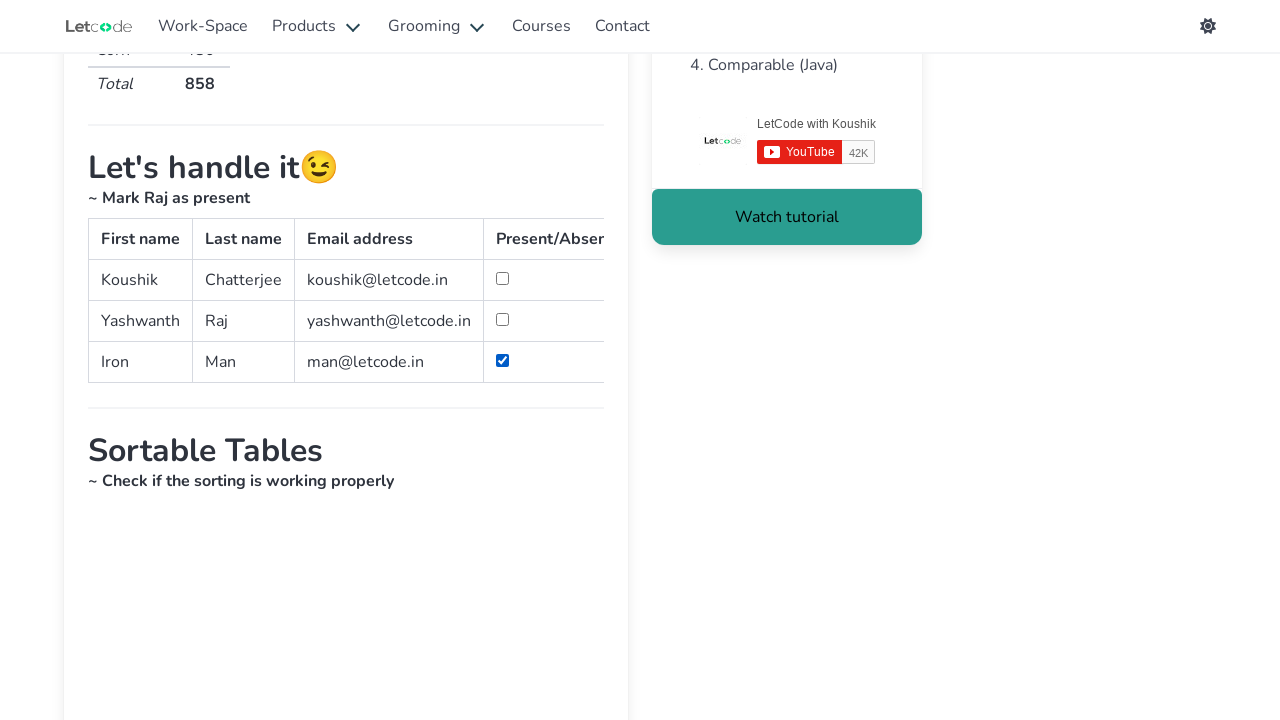

Verified checkbox state for user 'Iron'
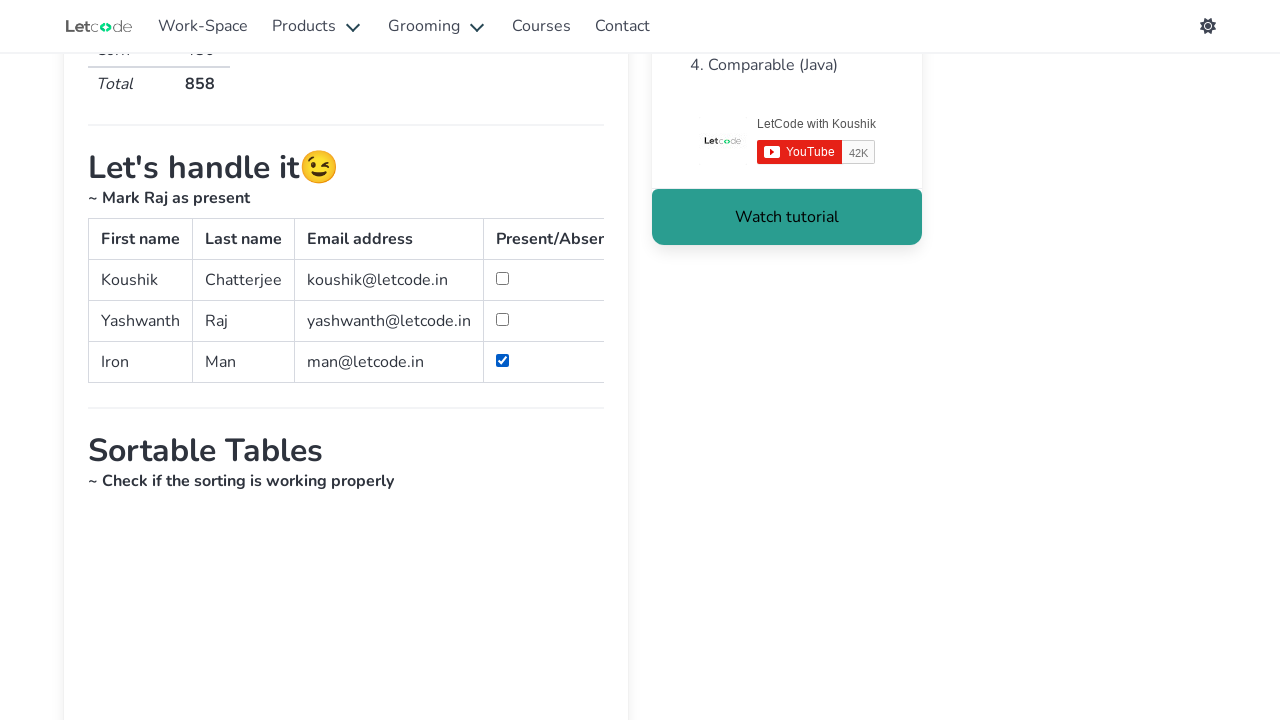

Assertion passed: Checkbox for user 'Iron' is selected
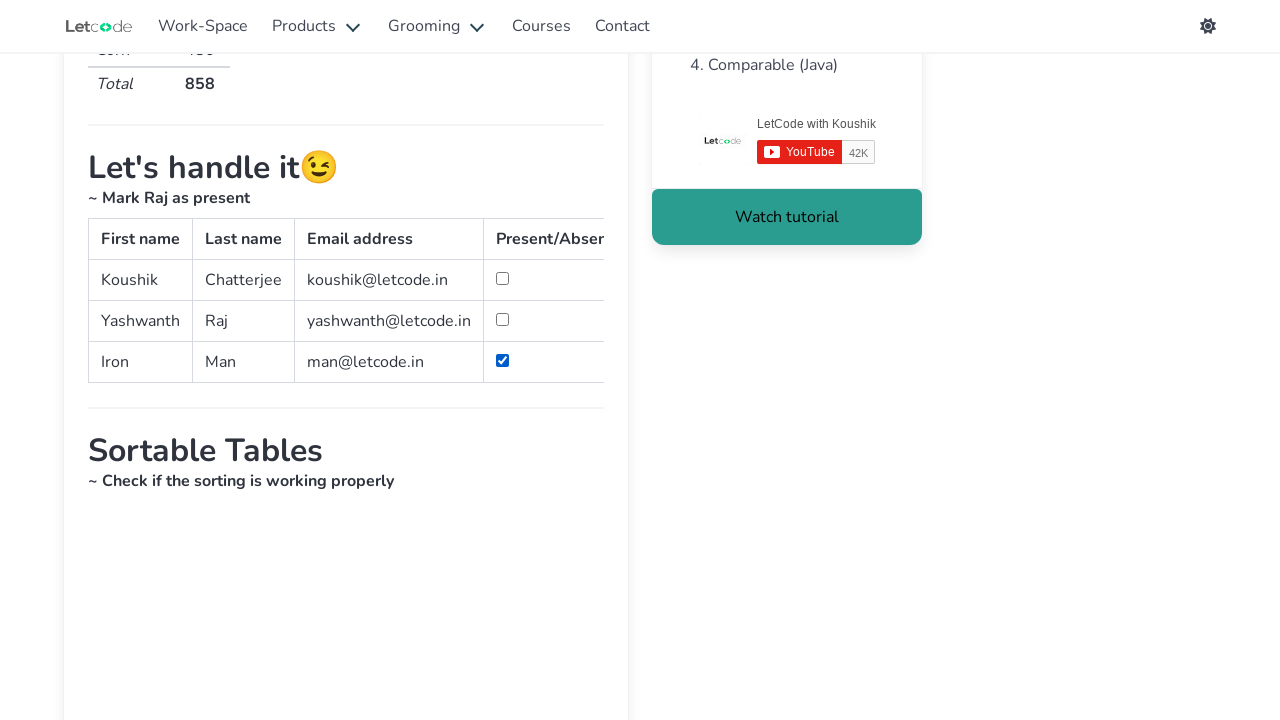

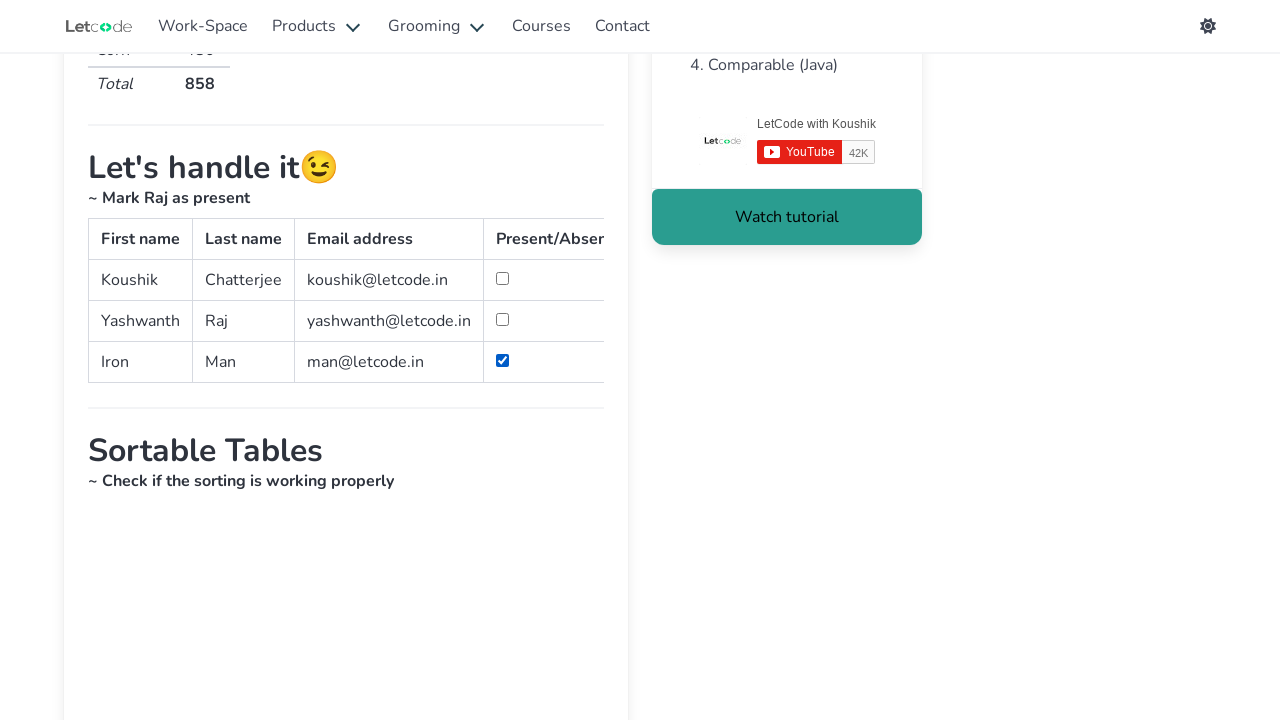